Tests double-click functionality on a button inside an iframe

Starting URL: https://www.w3schools.com/tags/tryit.asp?filename=tryhtml5_ev_ondblclick

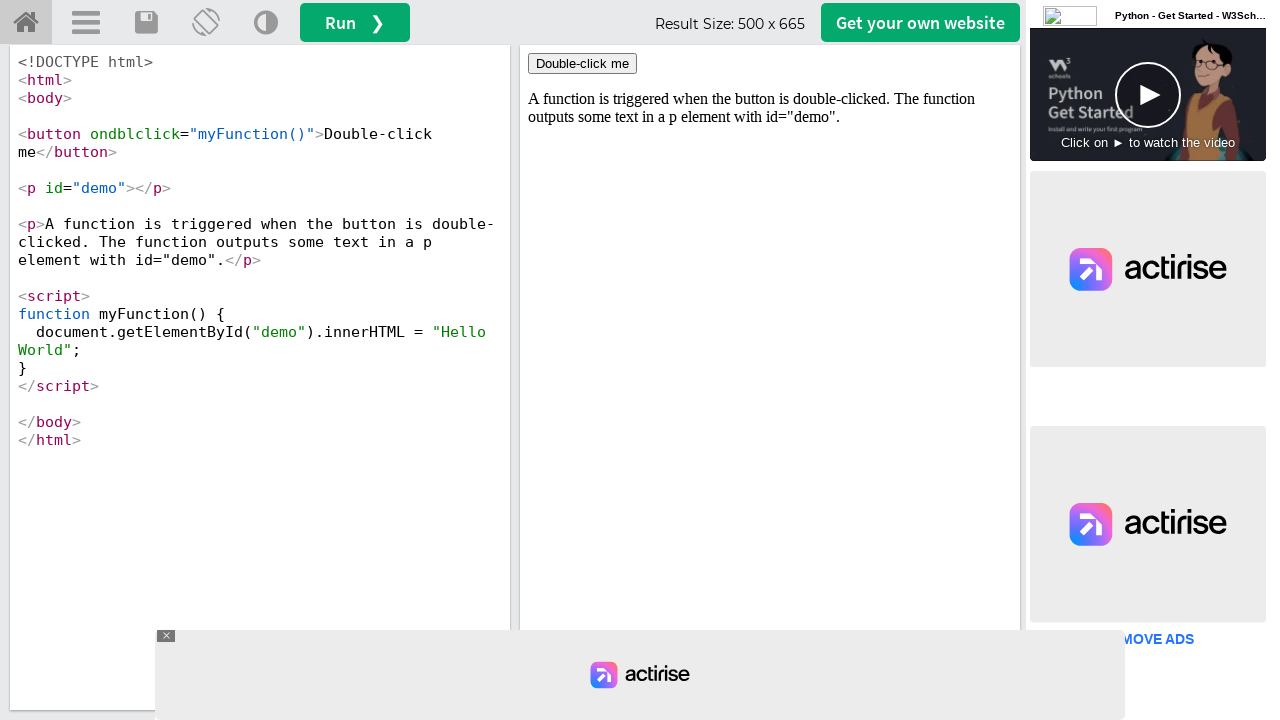

Located iframe with id 'iframeResult'
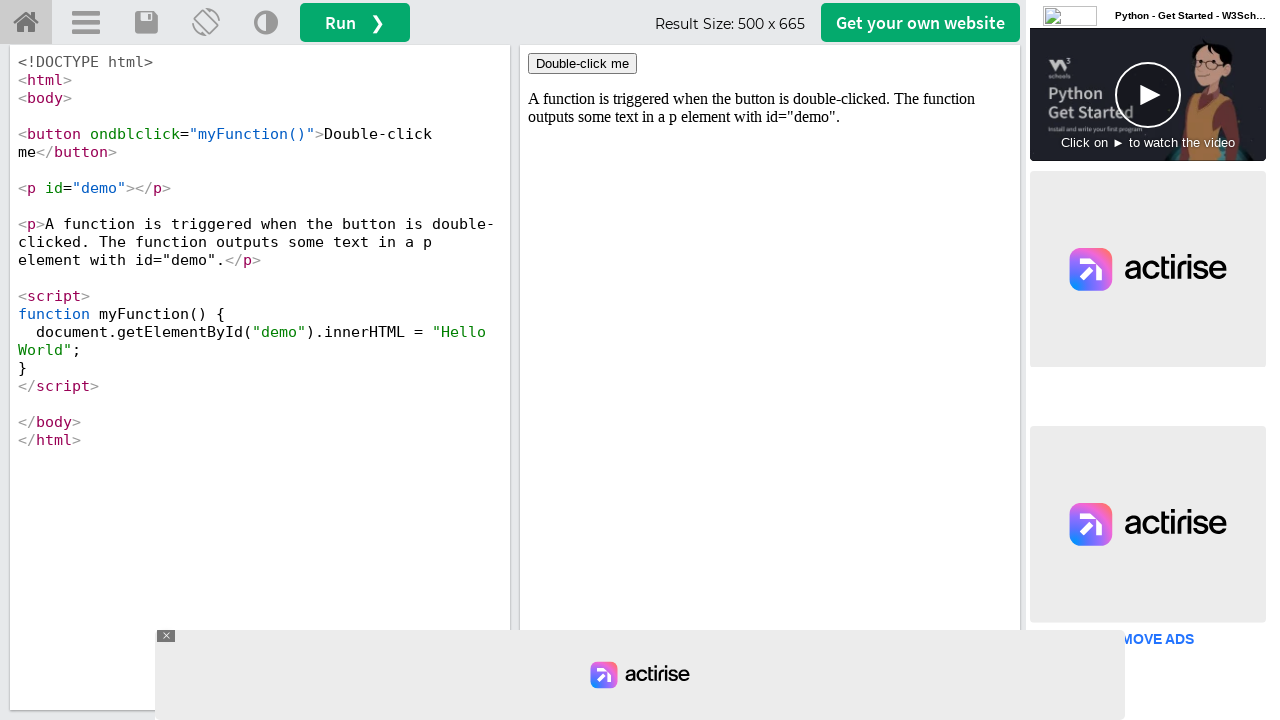

Double-clicked the 'Double-click me' button inside iframe at (582, 64) on iframe#iframeResult >> internal:control=enter-frame >> xpath=//button[normalize-
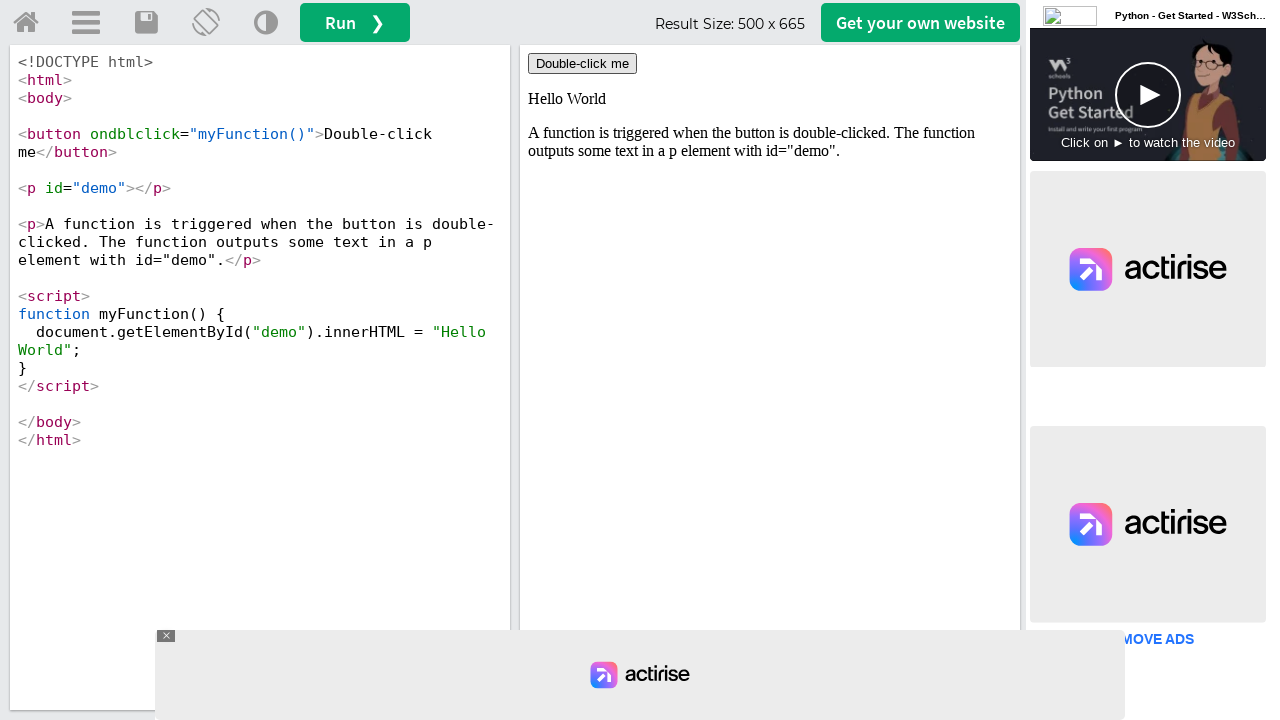

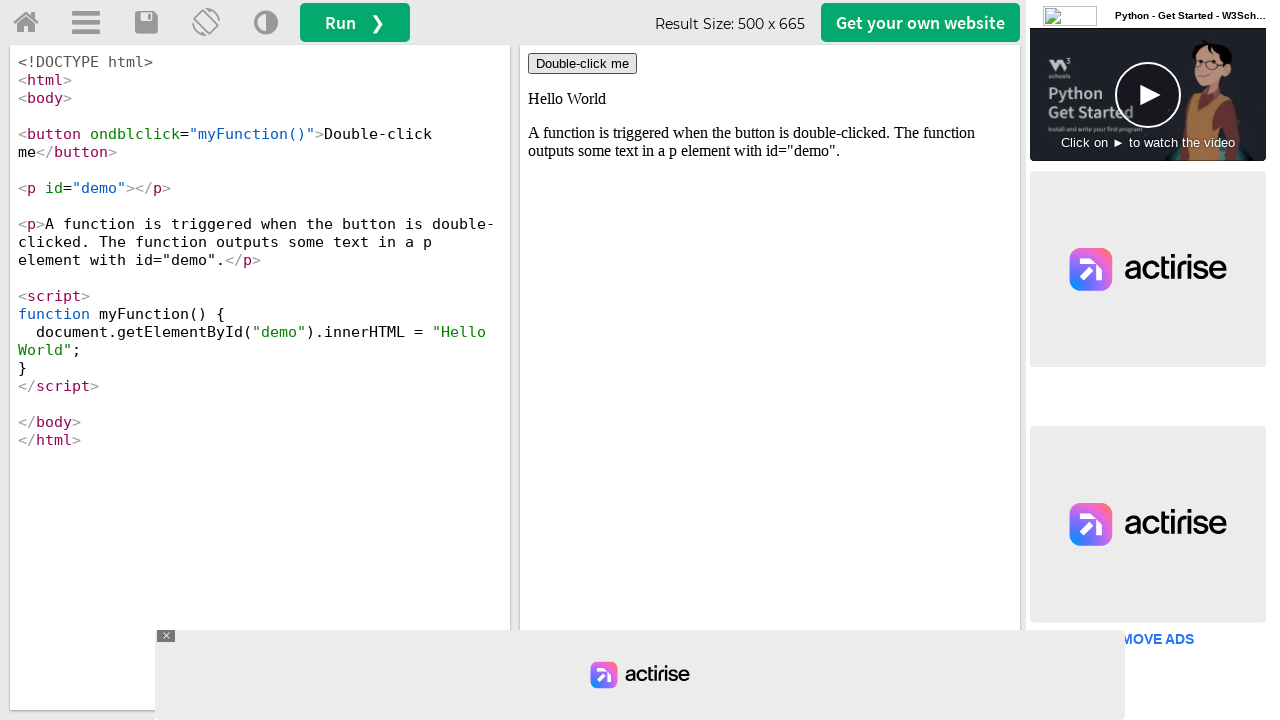